Retrieves a value from an element's attribute, calculates a mathematical formula, fills the answer, selects checkboxes/radio buttons, and submits the form

Starting URL: http://suninjuly.github.io/get_attribute.html

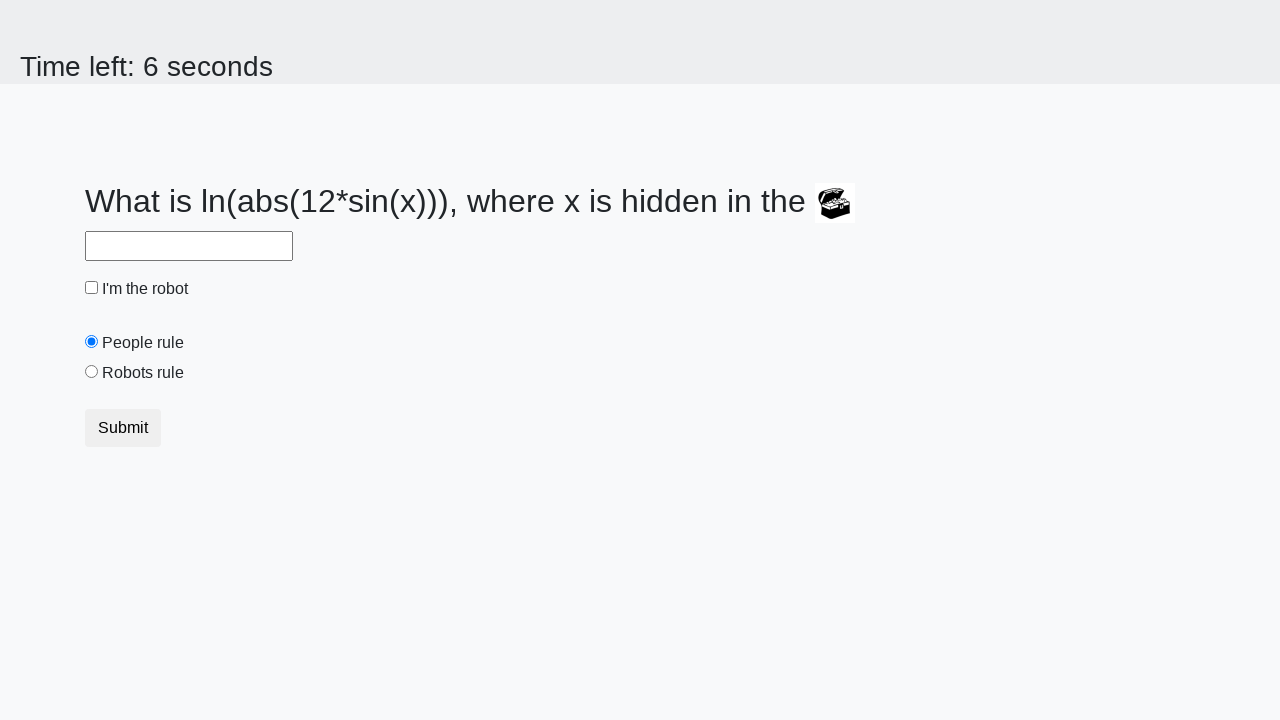

Located treasure element with ID 'treasure'
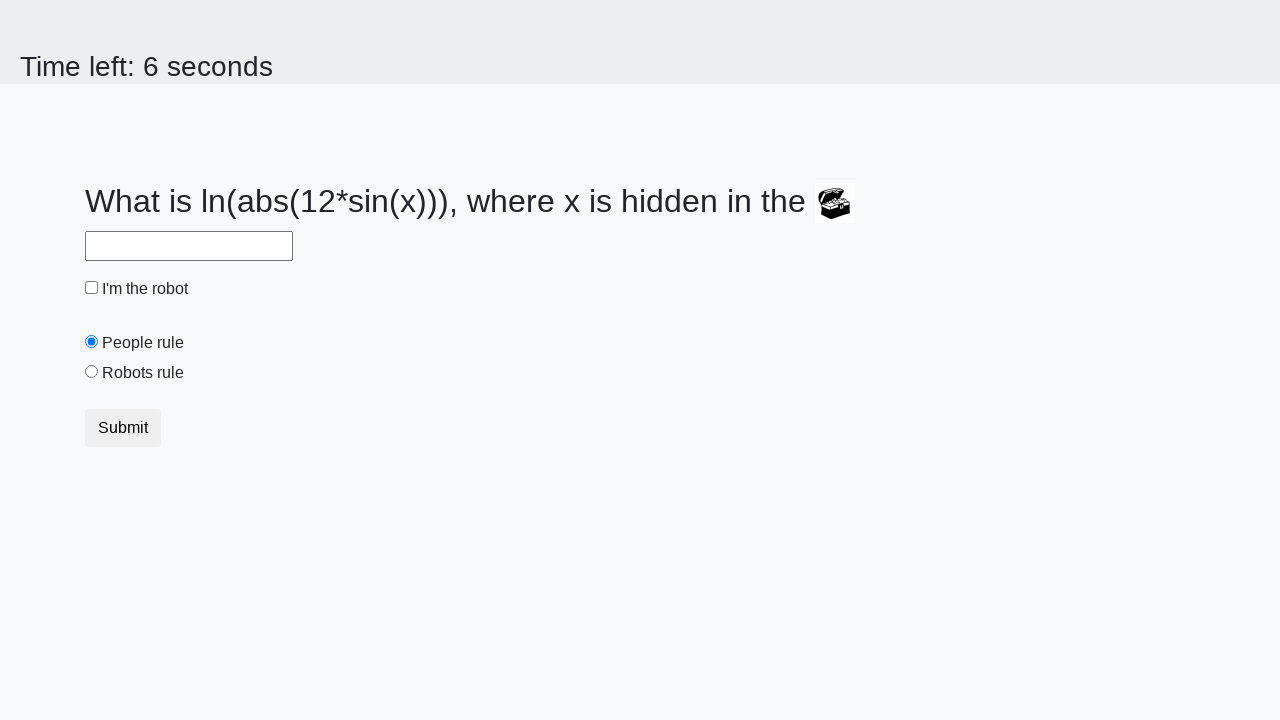

Retrieved 'valuex' attribute from treasure element
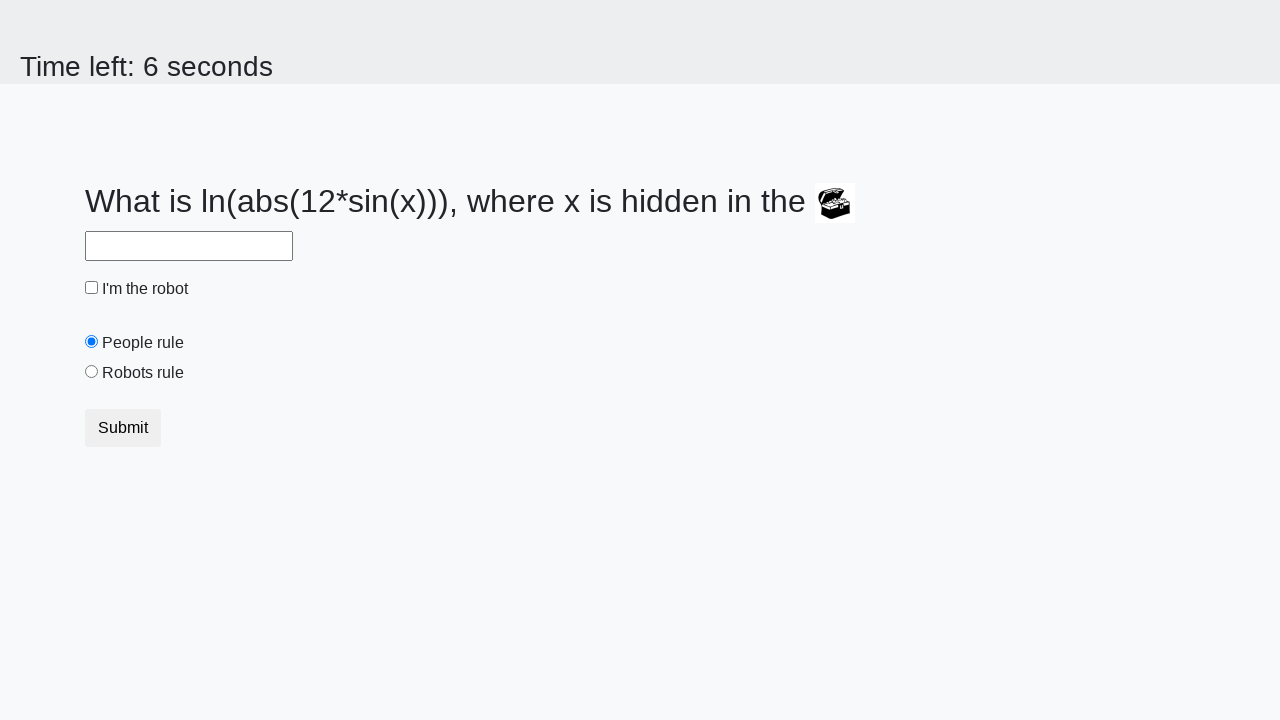

Calculated mathematical formula: log(abs(12 * sin(x)))
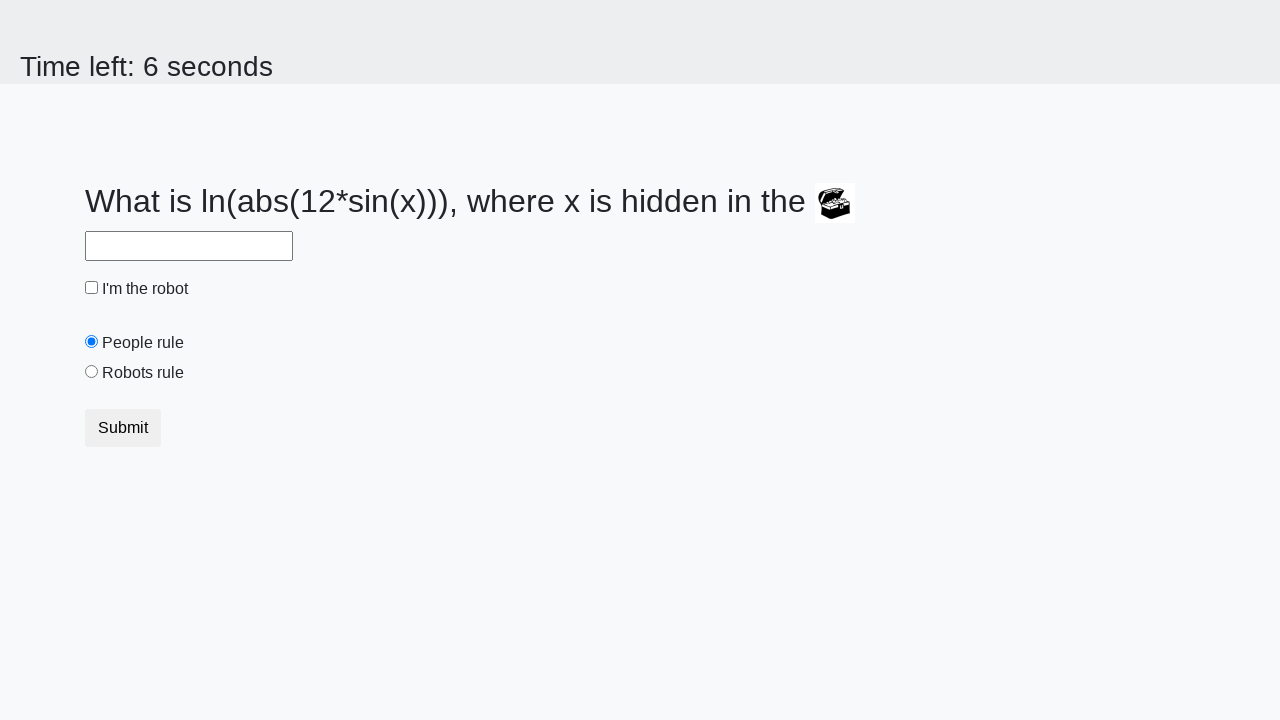

Filled answer field with calculated result on #answer
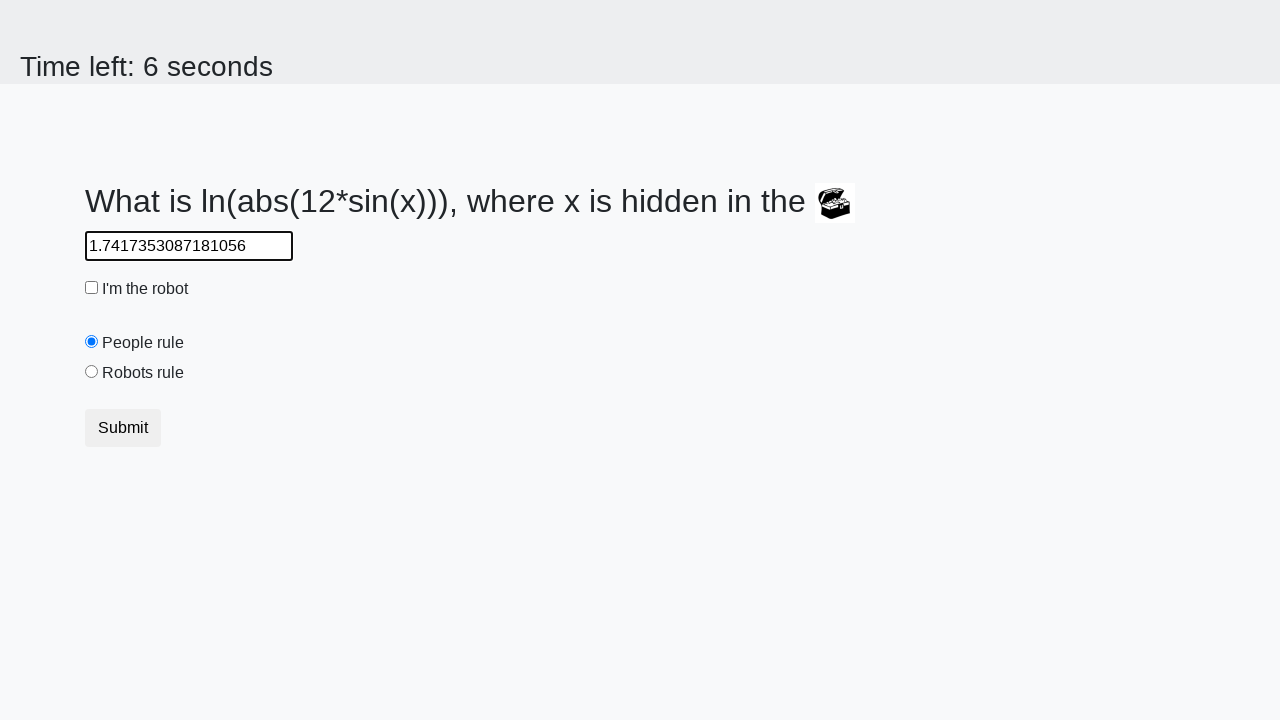

Clicked robot checkbox at (92, 288) on #robotCheckbox
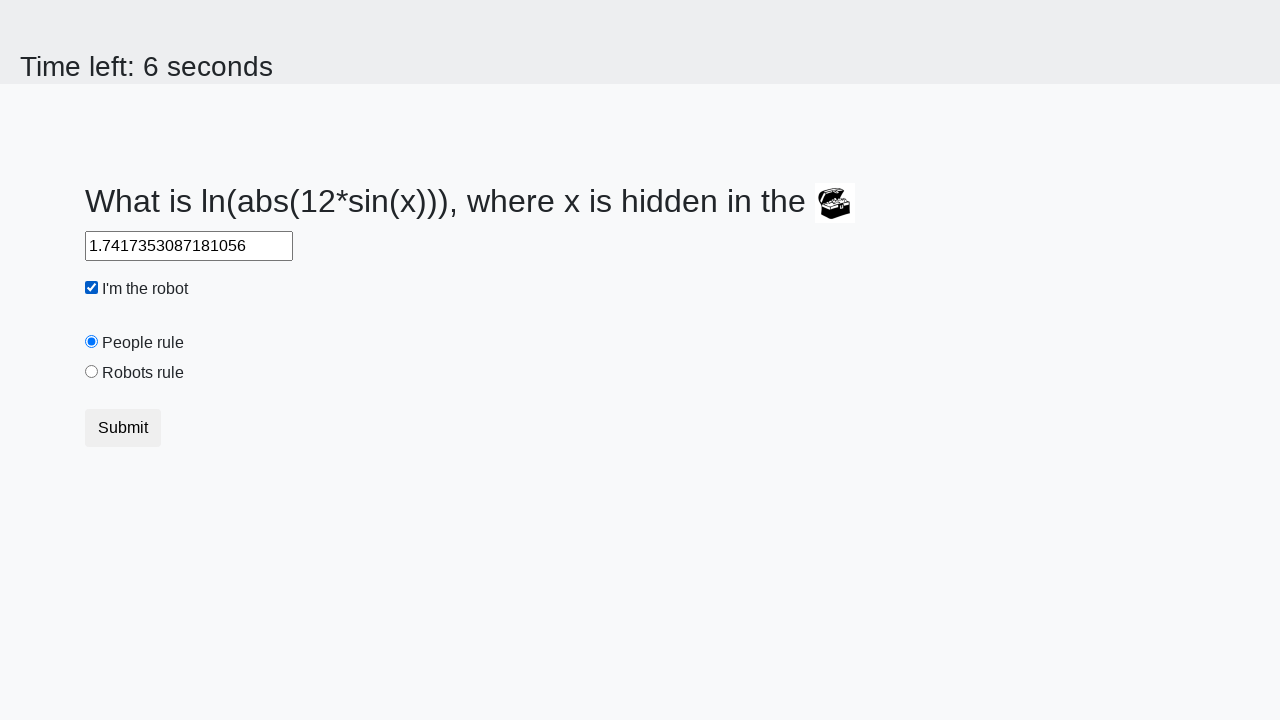

Clicked 'robots rule' radio button at (92, 372) on #robotsRule
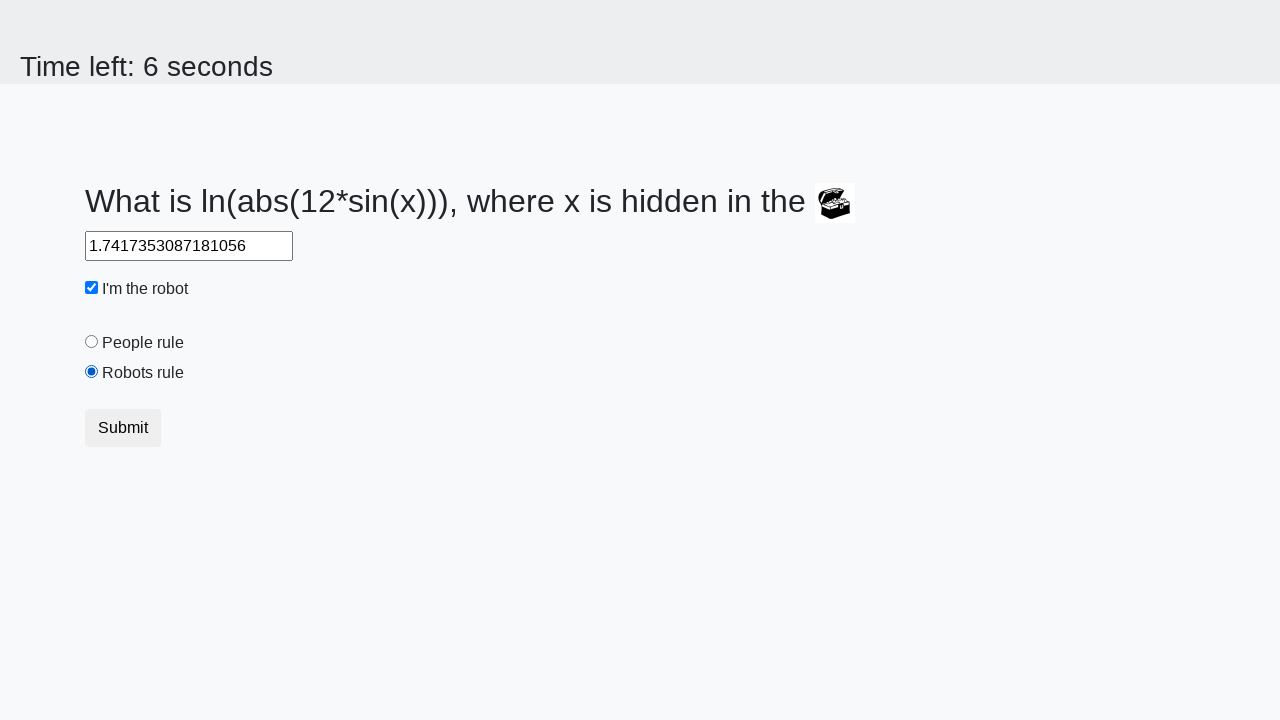

Clicked submit button to submit form at (123, 428) on button.btn
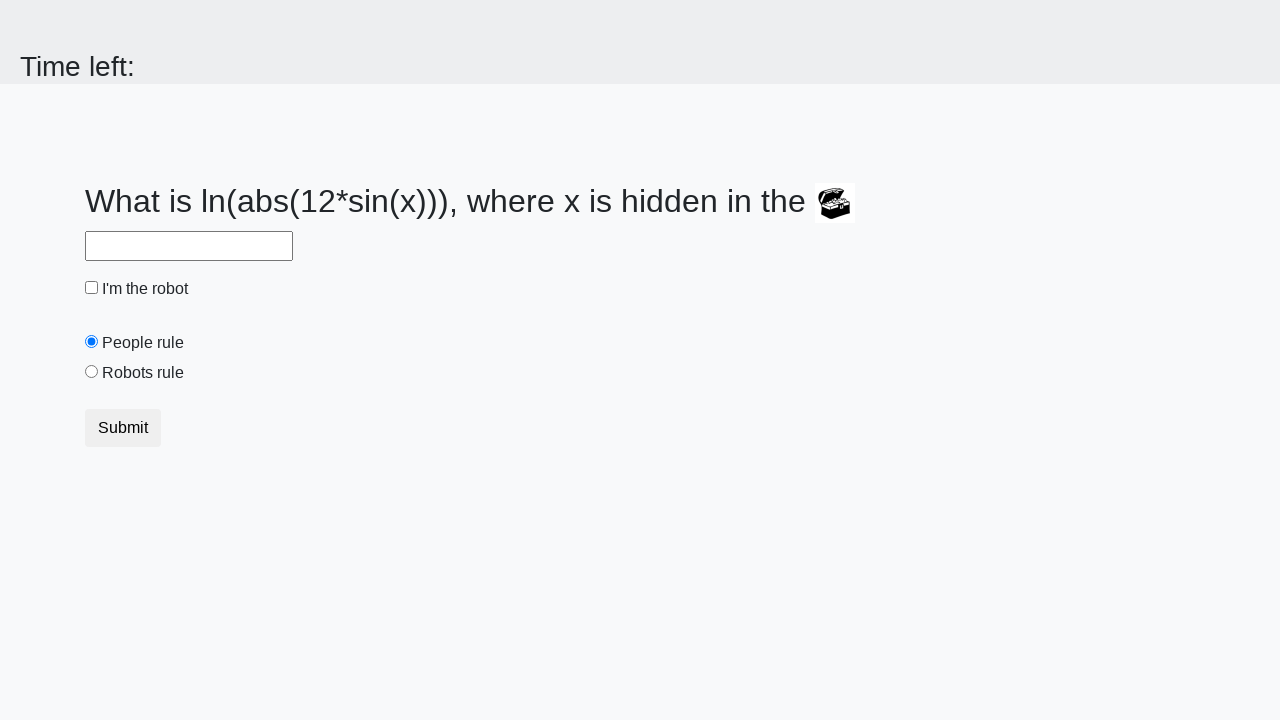

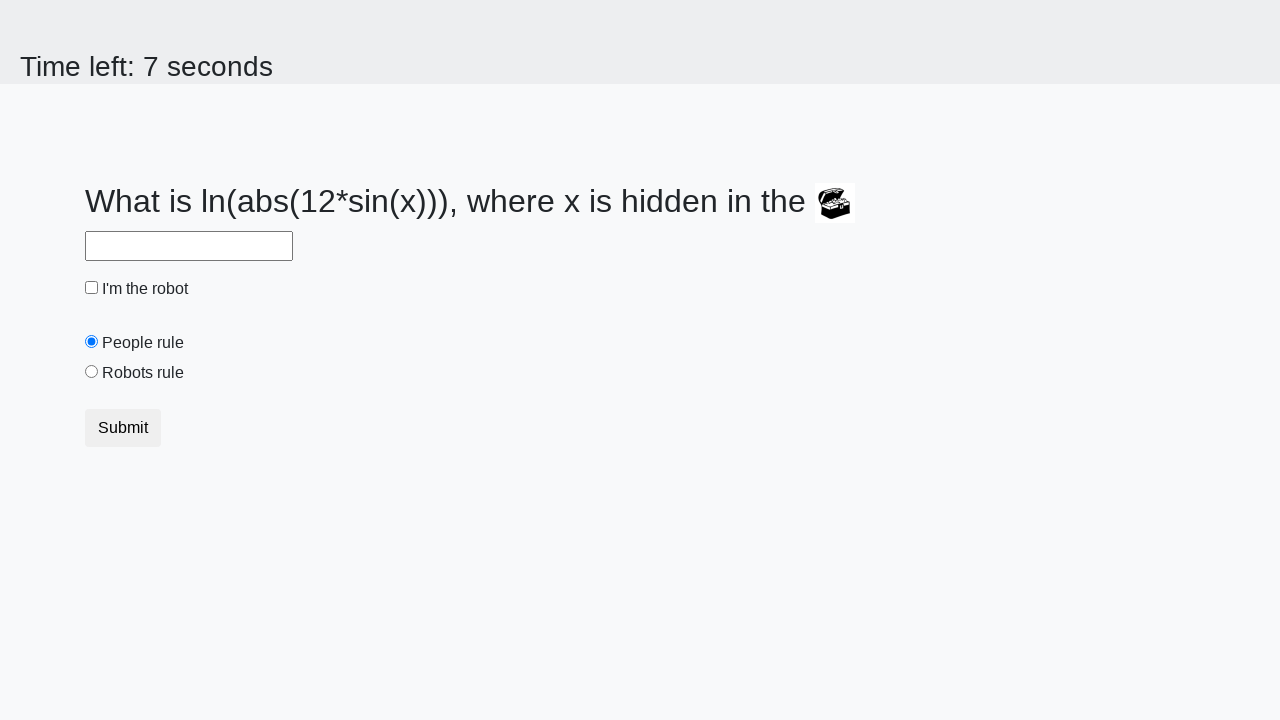